Navigates to a dummy ticket booking page for visa applications and waits for the page to load.

Starting URL: https://www.dummyticket.com/dummy-ticket-for-visa-application/

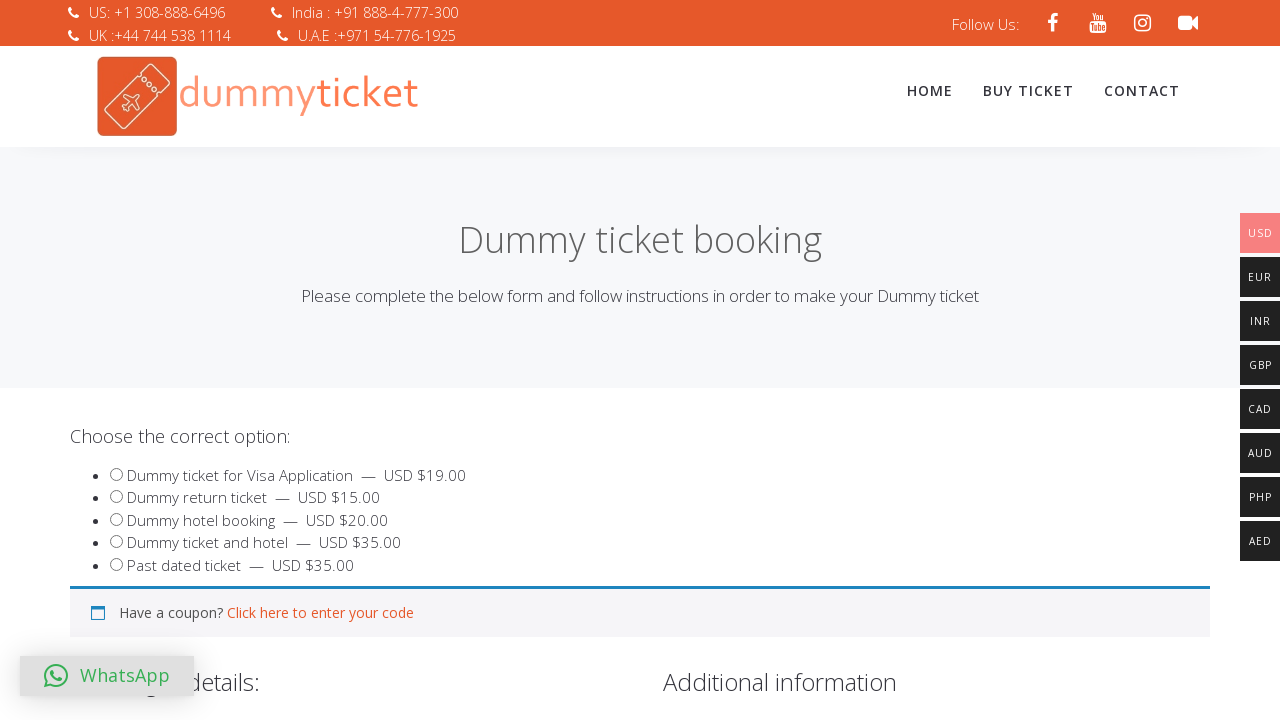

Navigated to dummy ticket booking page for visa applications
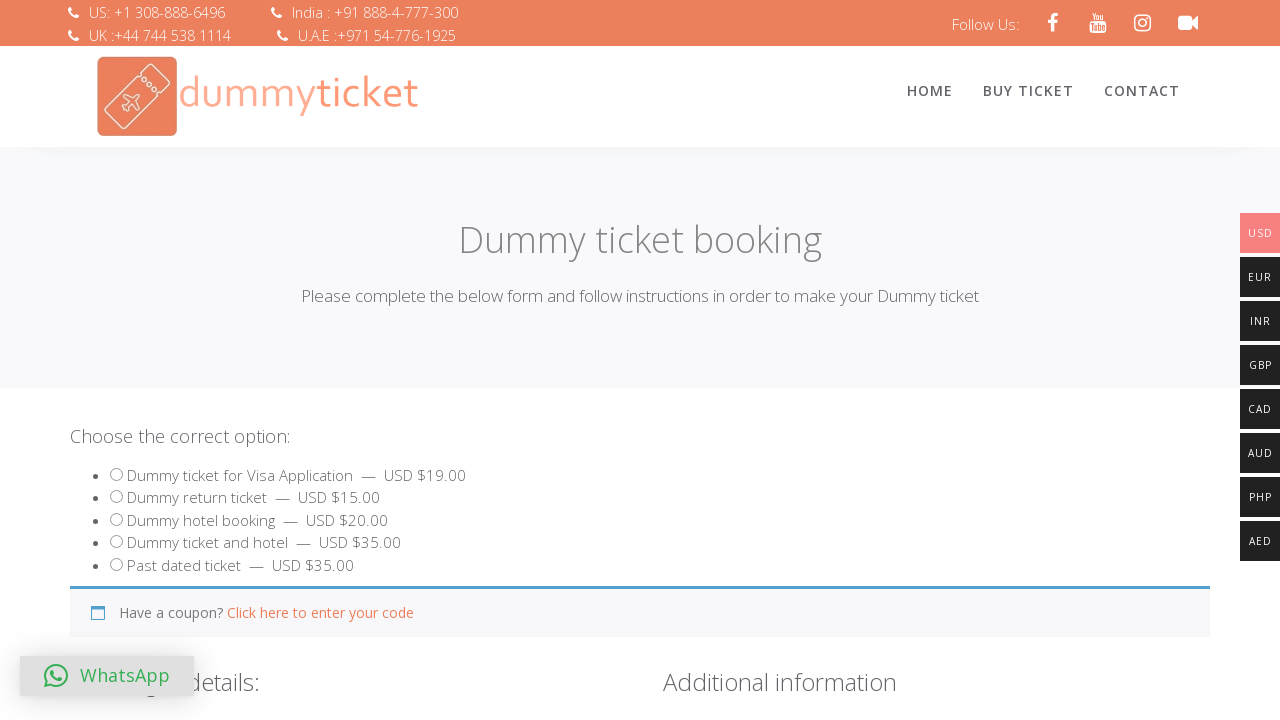

Page DOM content loaded
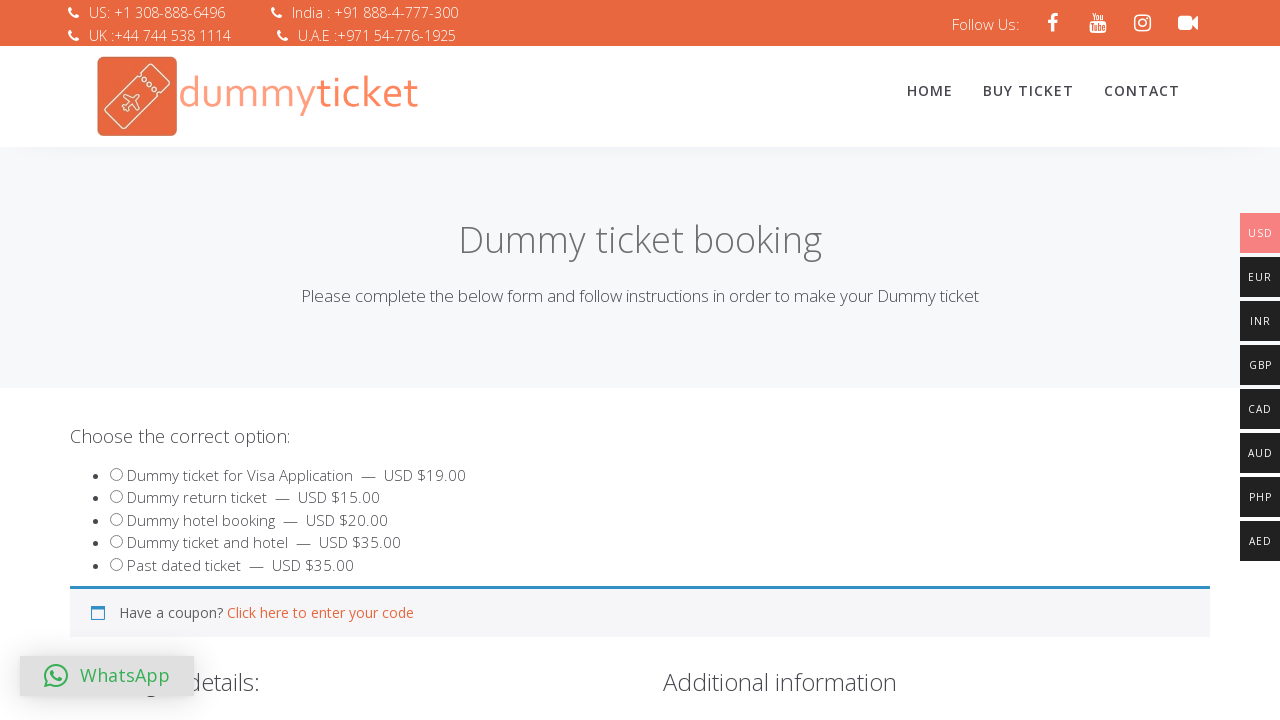

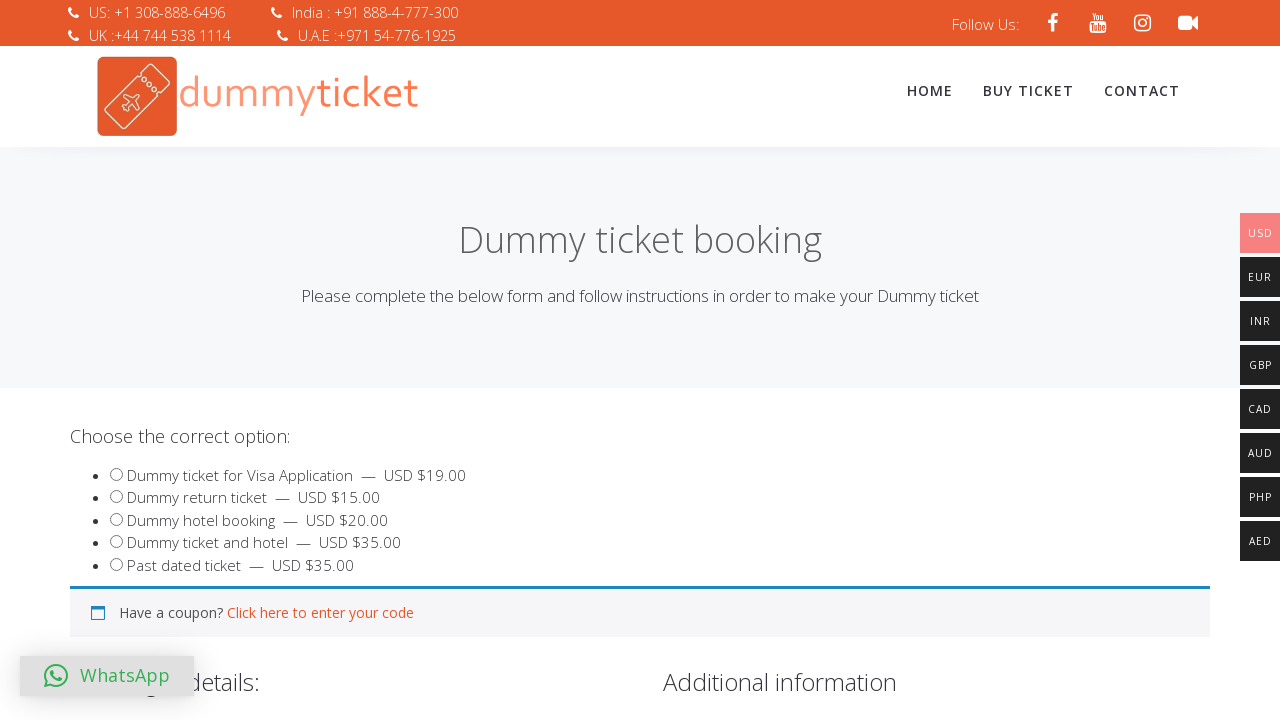